Extracts and prints all text content from the main content area of the page.

Starting URL: https://testautomationpractice.blogspot.com/

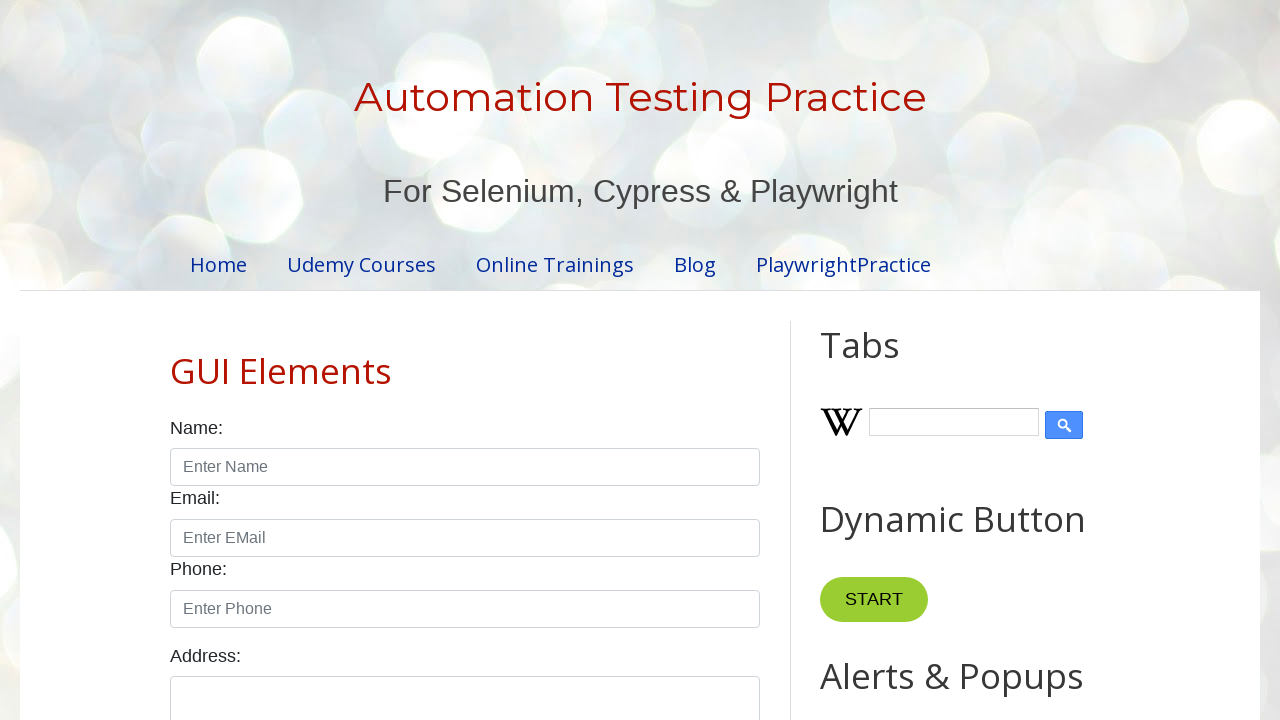

Navigated to test automation practice blog
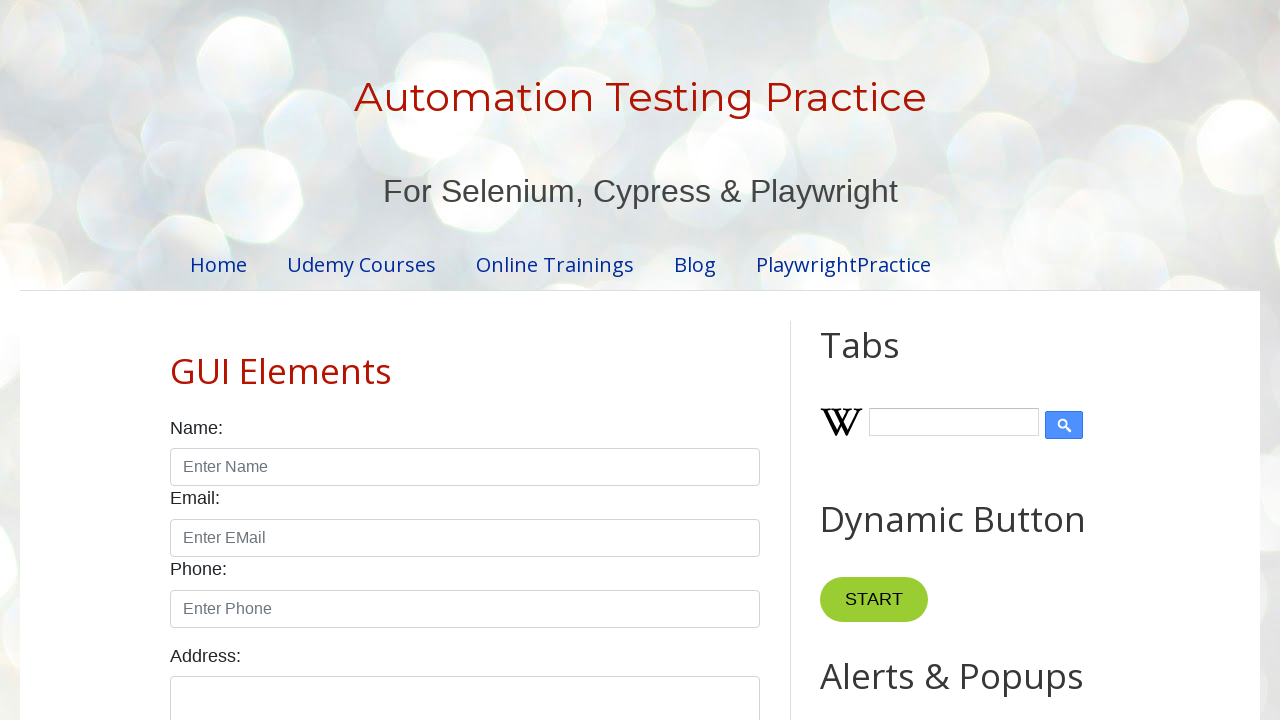

Extracted all text content from main content area
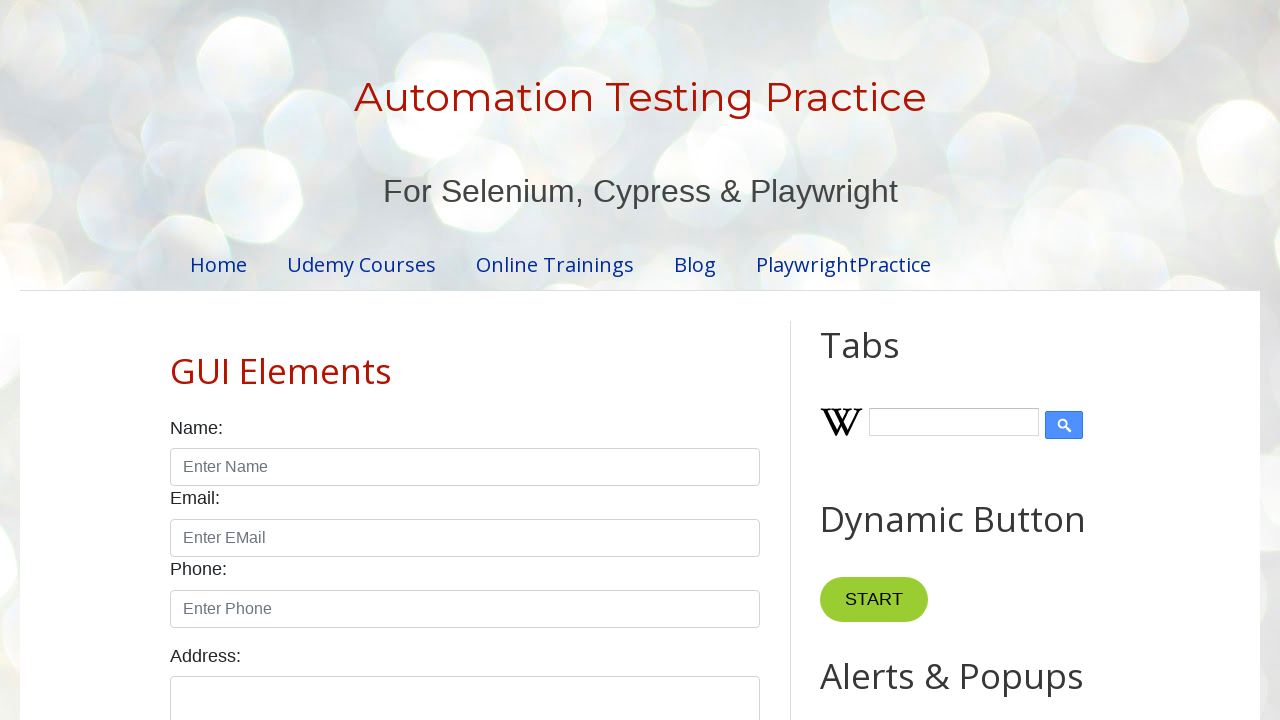

Printed extracted text content to console
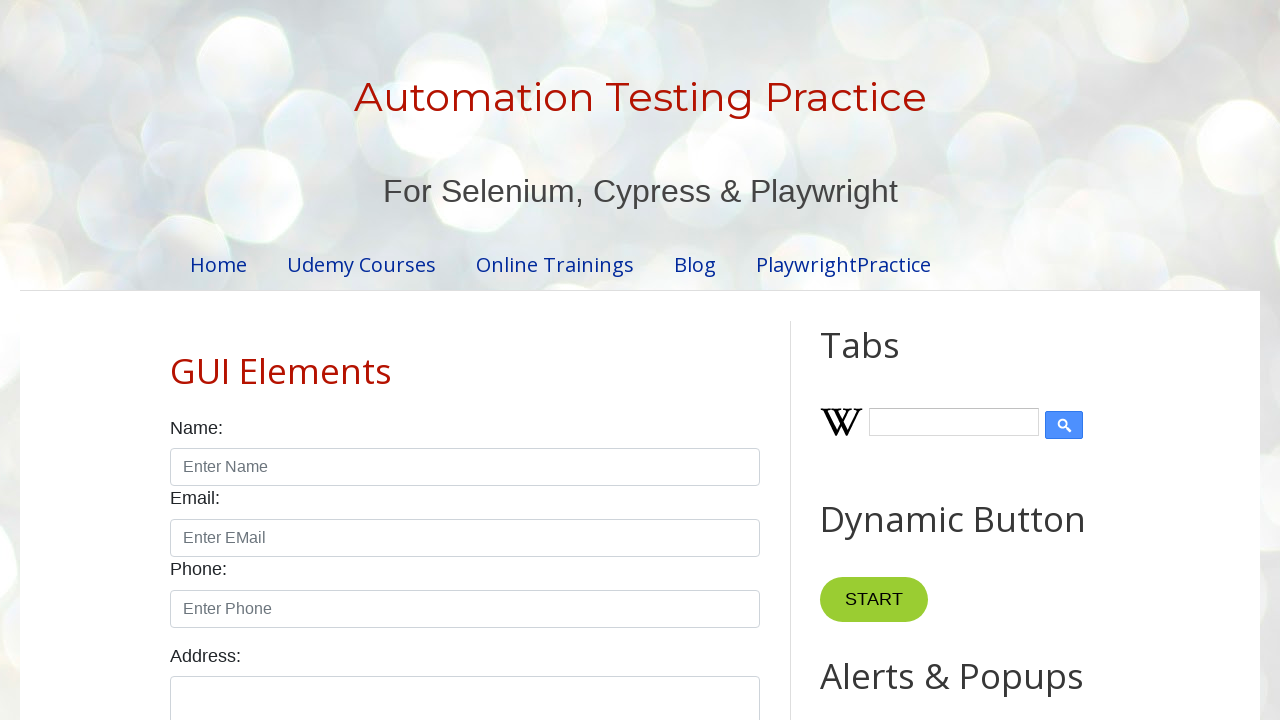

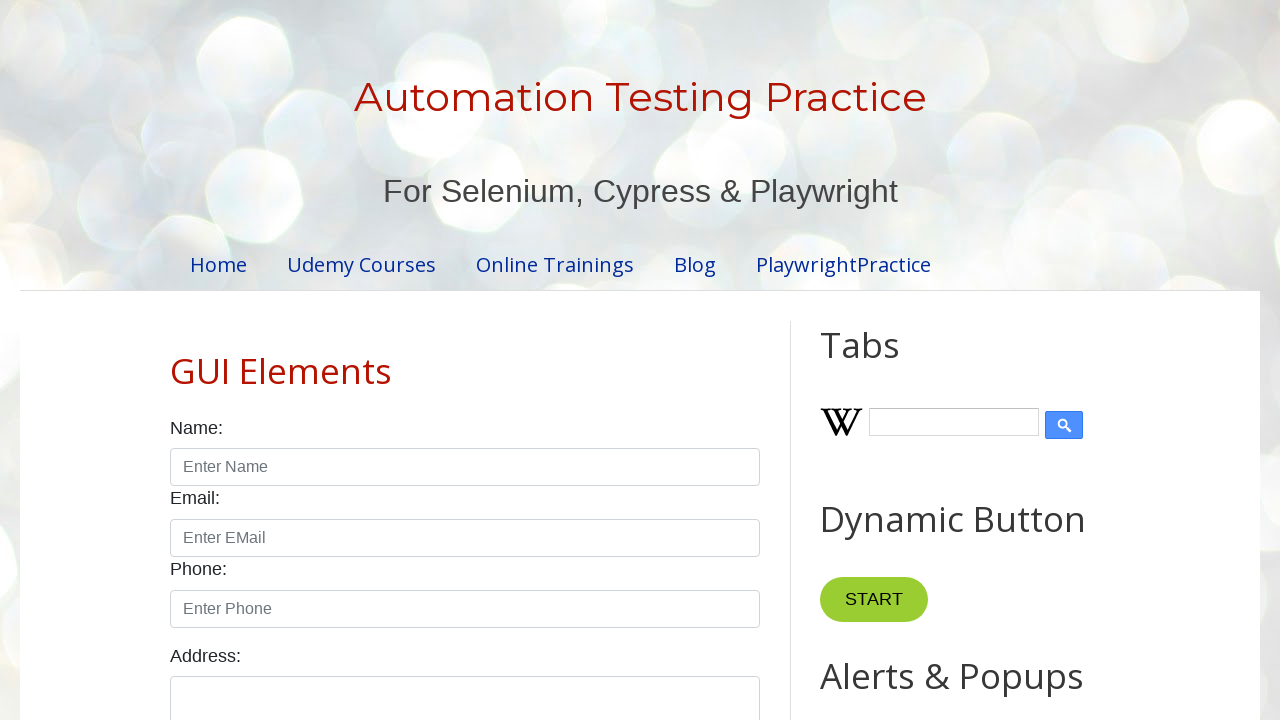